Tests that edits are saved when the input field loses focus (blur event)

Starting URL: https://demo.playwright.dev/todomvc

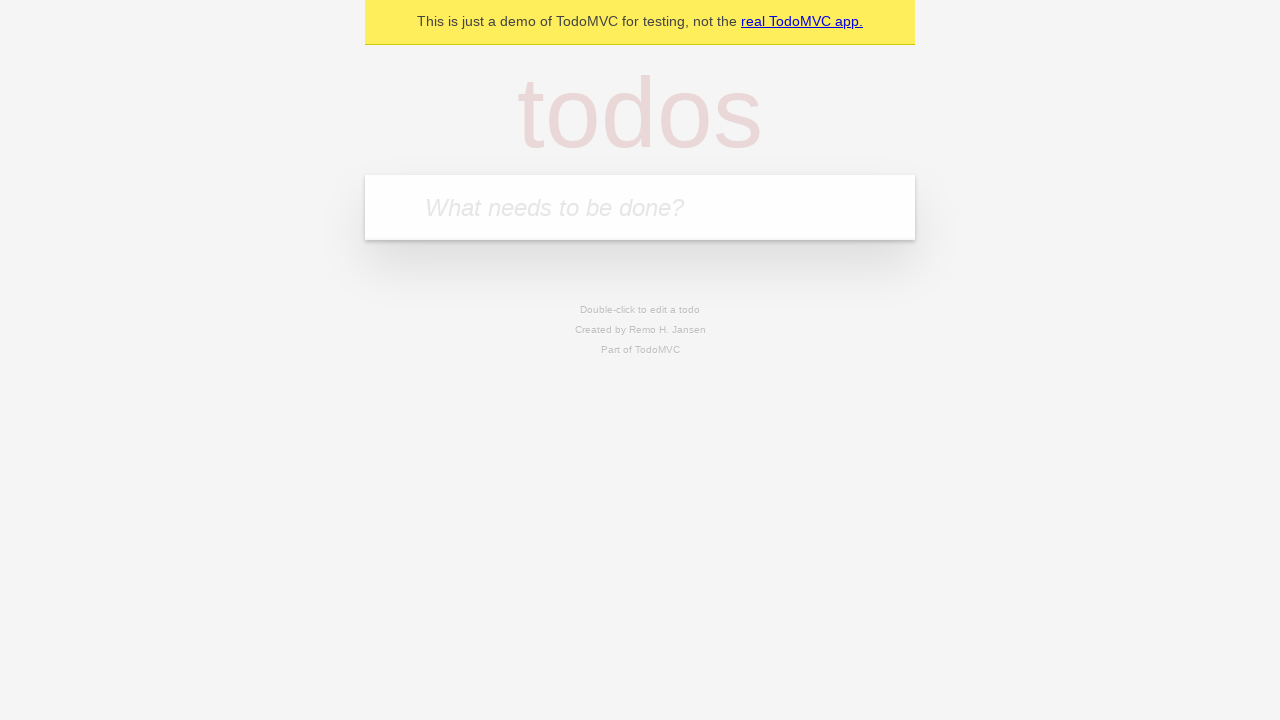

Filled input field with first todo 'buy some cheese' on internal:attr=[placeholder="What needs to be done?"i]
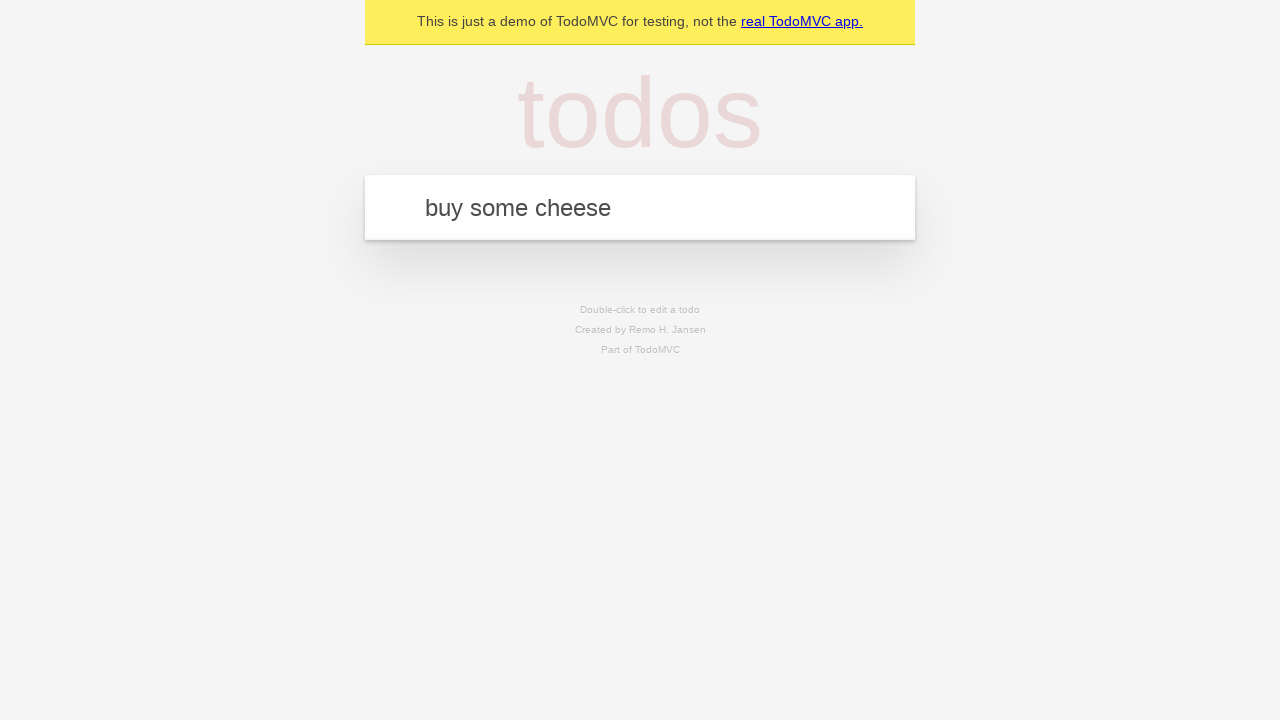

Pressed Enter to add first todo on internal:attr=[placeholder="What needs to be done?"i]
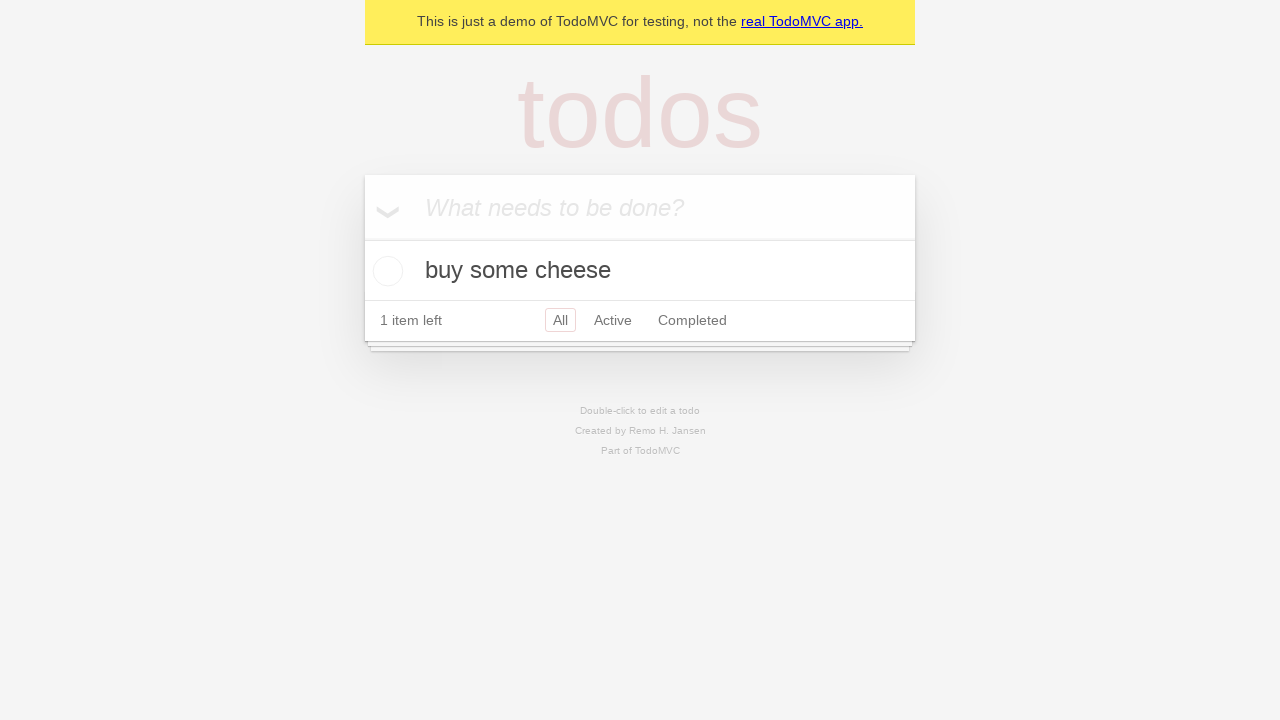

Filled input field with second todo 'feed the cat' on internal:attr=[placeholder="What needs to be done?"i]
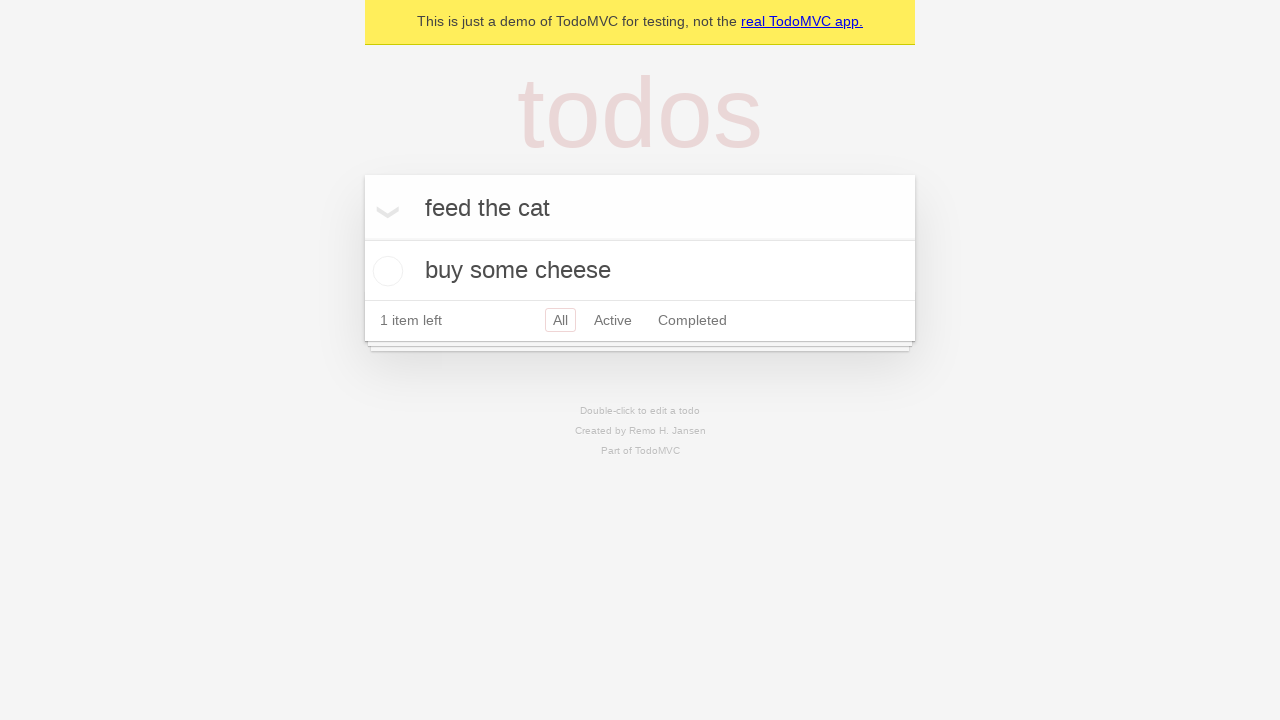

Pressed Enter to add second todo on internal:attr=[placeholder="What needs to be done?"i]
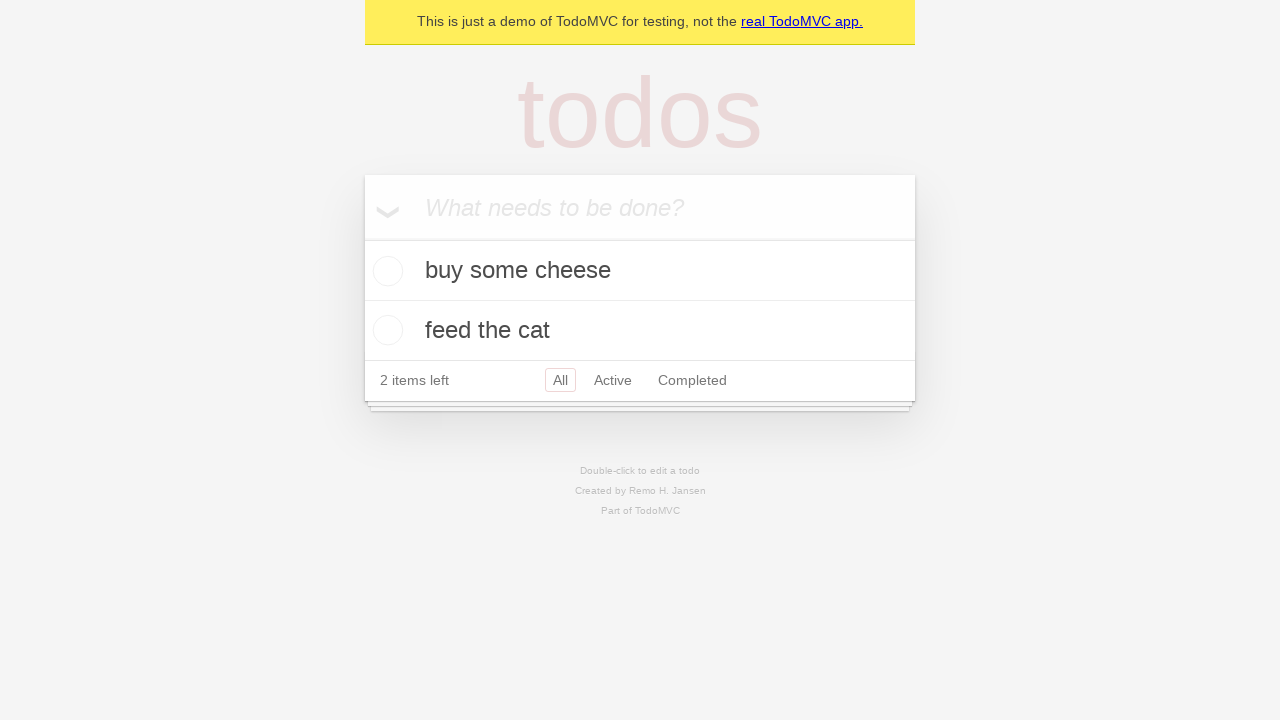

Filled input field with third todo 'book a doctors appointment' on internal:attr=[placeholder="What needs to be done?"i]
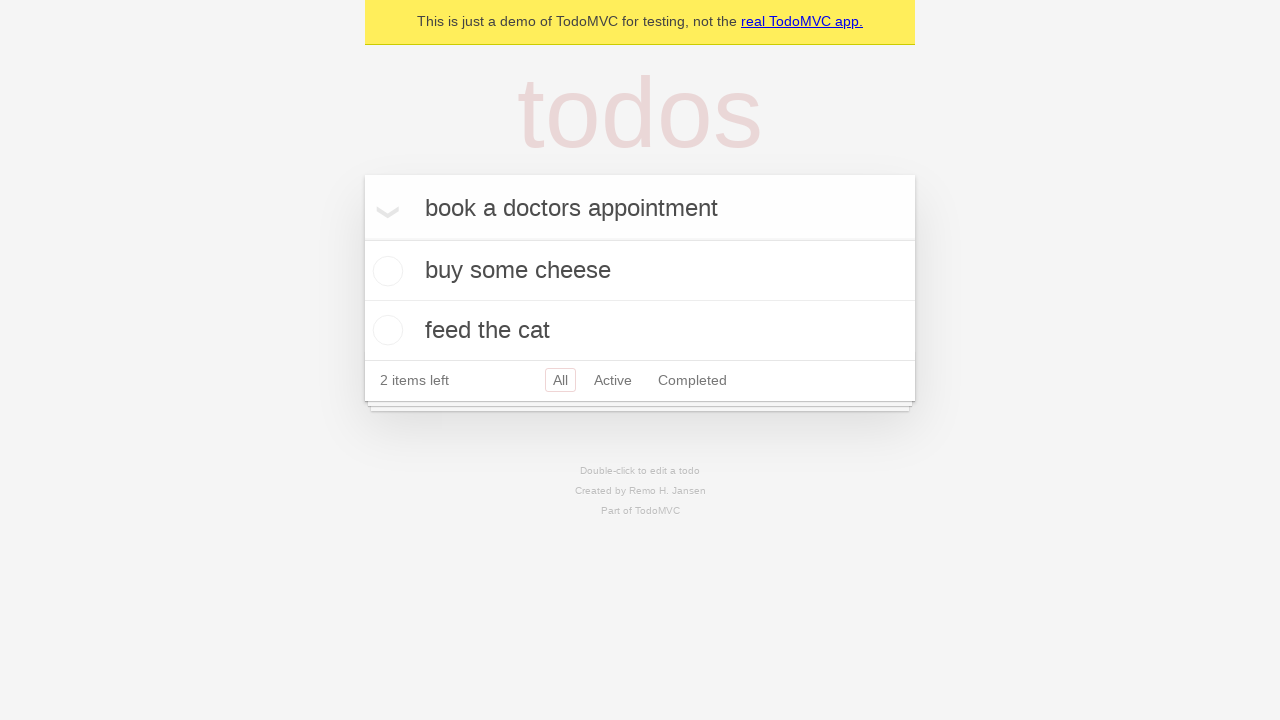

Pressed Enter to add third todo on internal:attr=[placeholder="What needs to be done?"i]
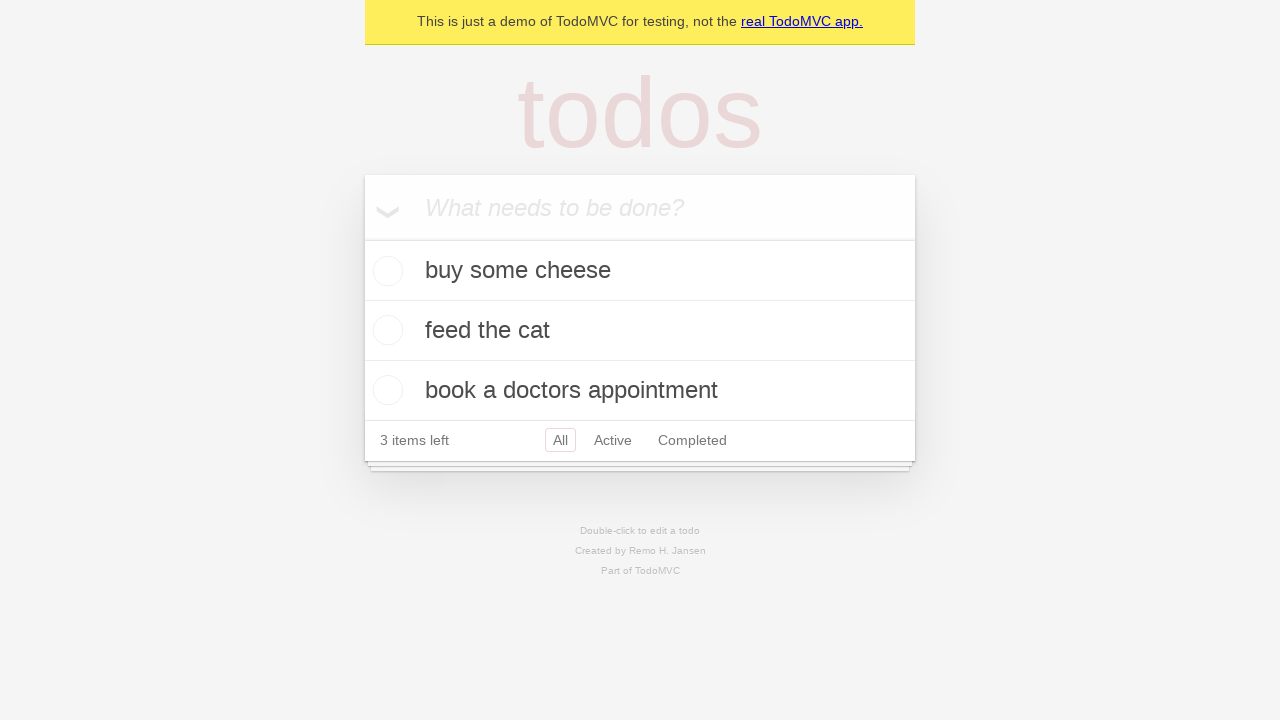

Double-clicked second todo item to enter edit mode at (640, 331) on [data-testid='todo-item'] >> nth=1
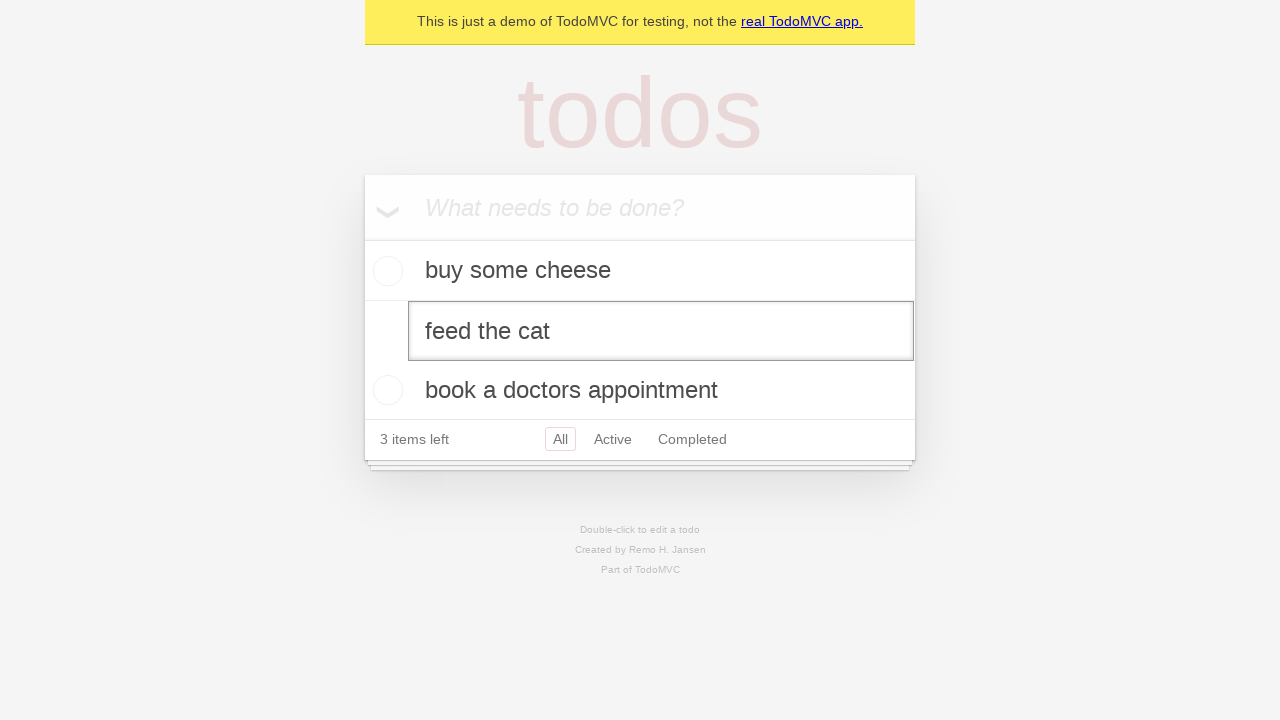

Changed todo text to 'buy some sausages' on [data-testid='todo-item'] >> nth=1 >> internal:role=textbox[name="Edit"i]
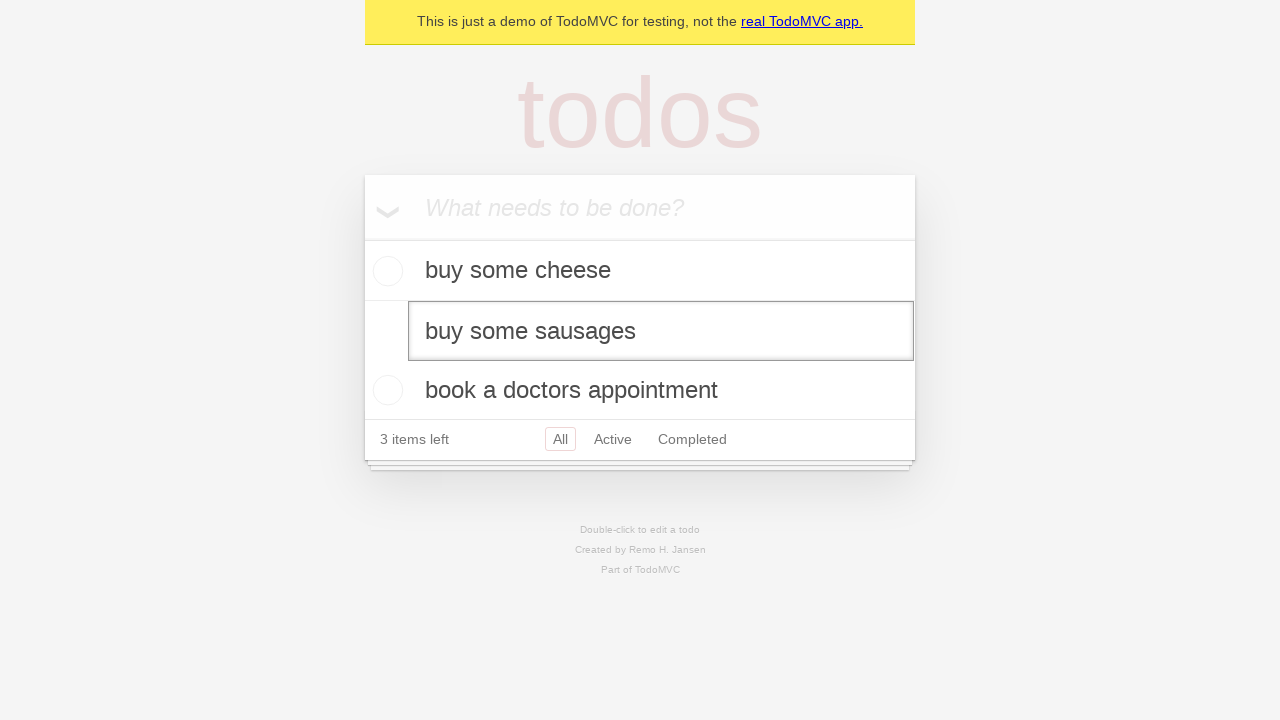

Dispatched blur event to trigger save on edit input field
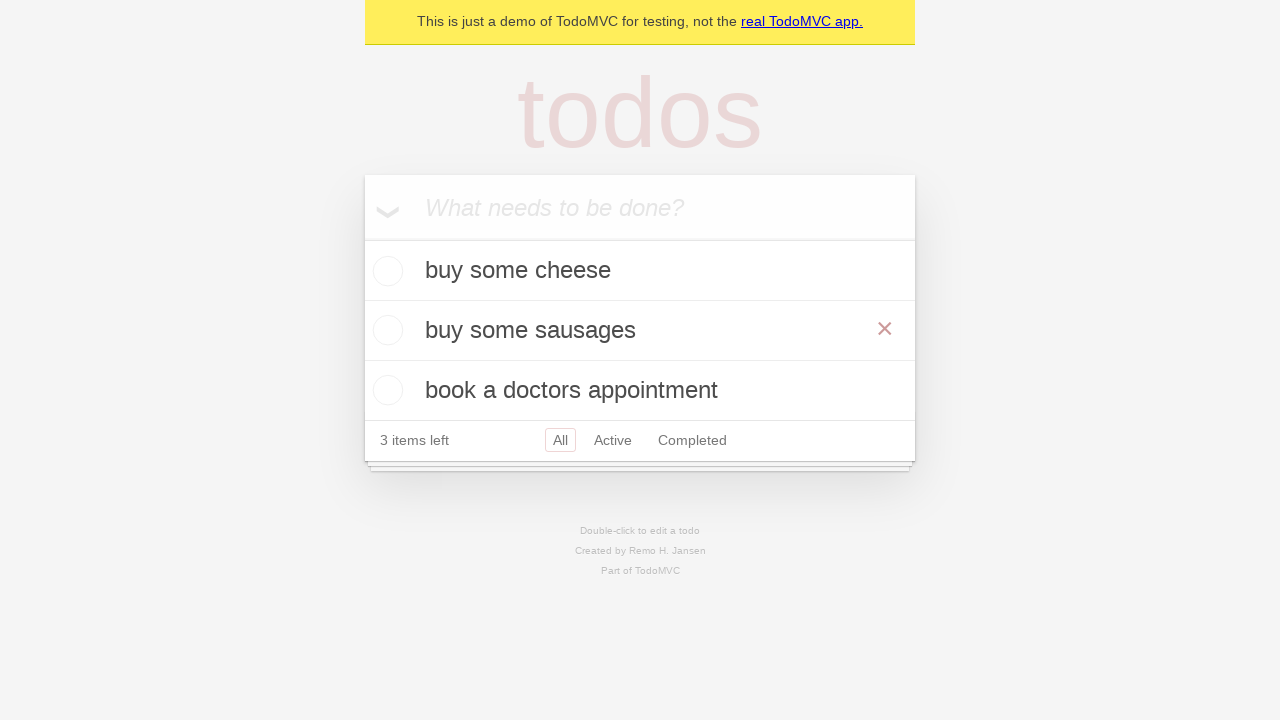

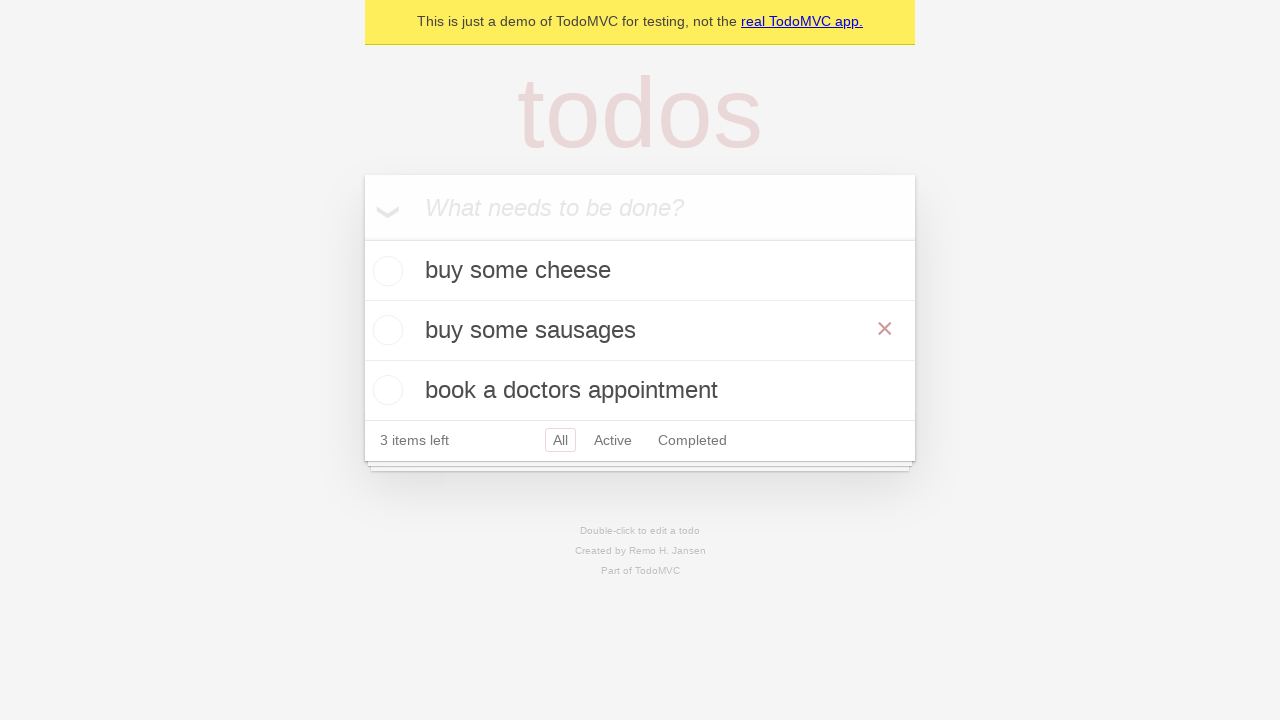